Tests dropdown menu selection by selecting year, month, and day values using different selection methods (by index, by value, and by visible text)

Starting URL: https://testcenter.techproeducation.com/index.php?page=dropdown

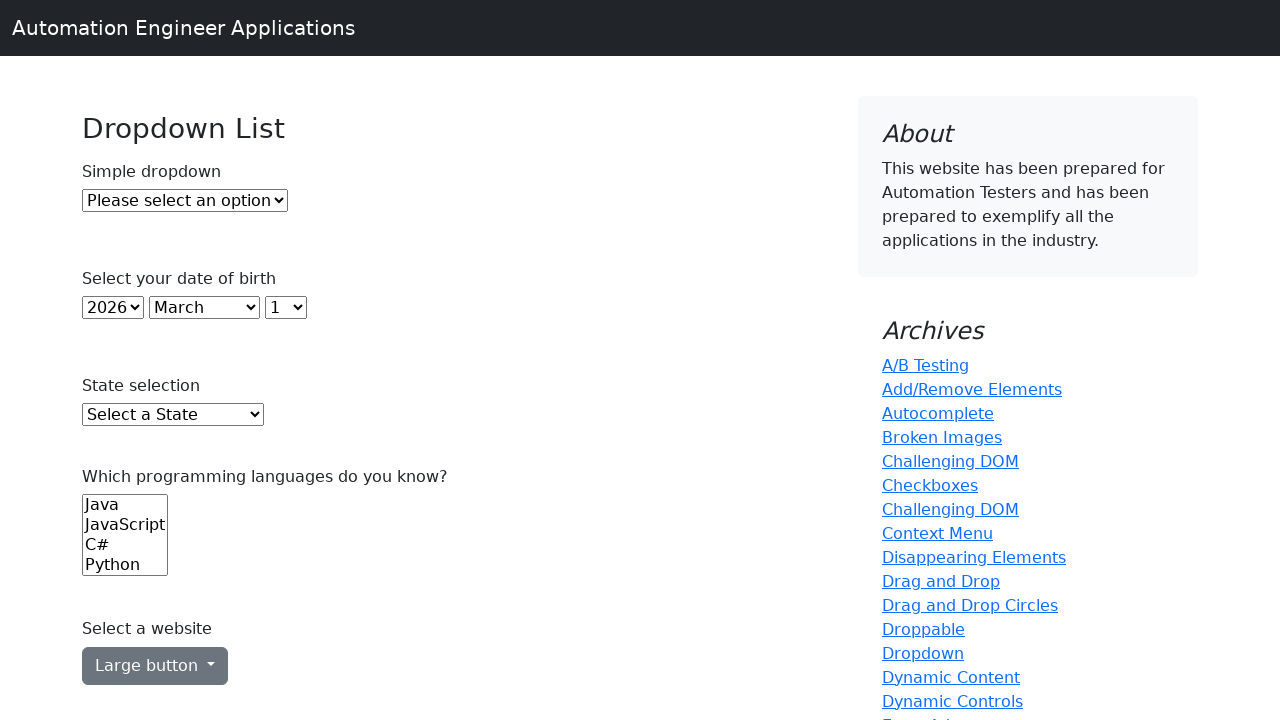

Selected year dropdown by index 5 (6th option) on #year
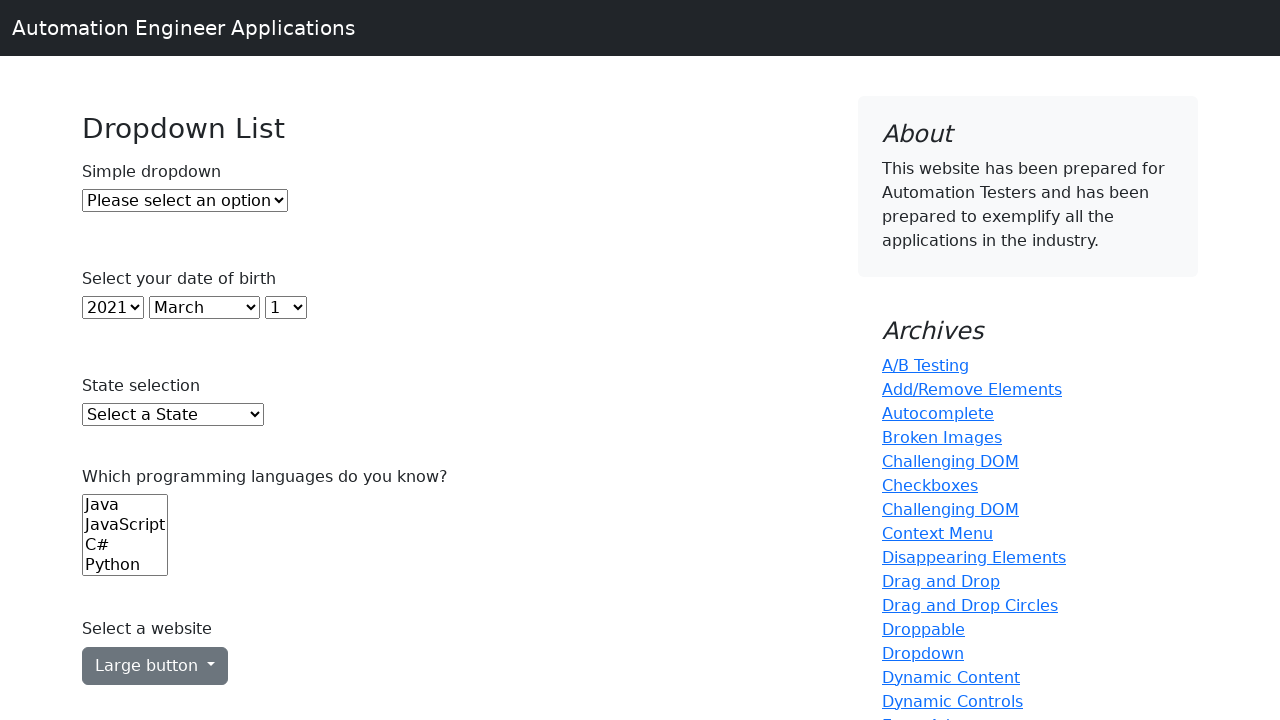

Selected month dropdown by value '6' (June) on #month
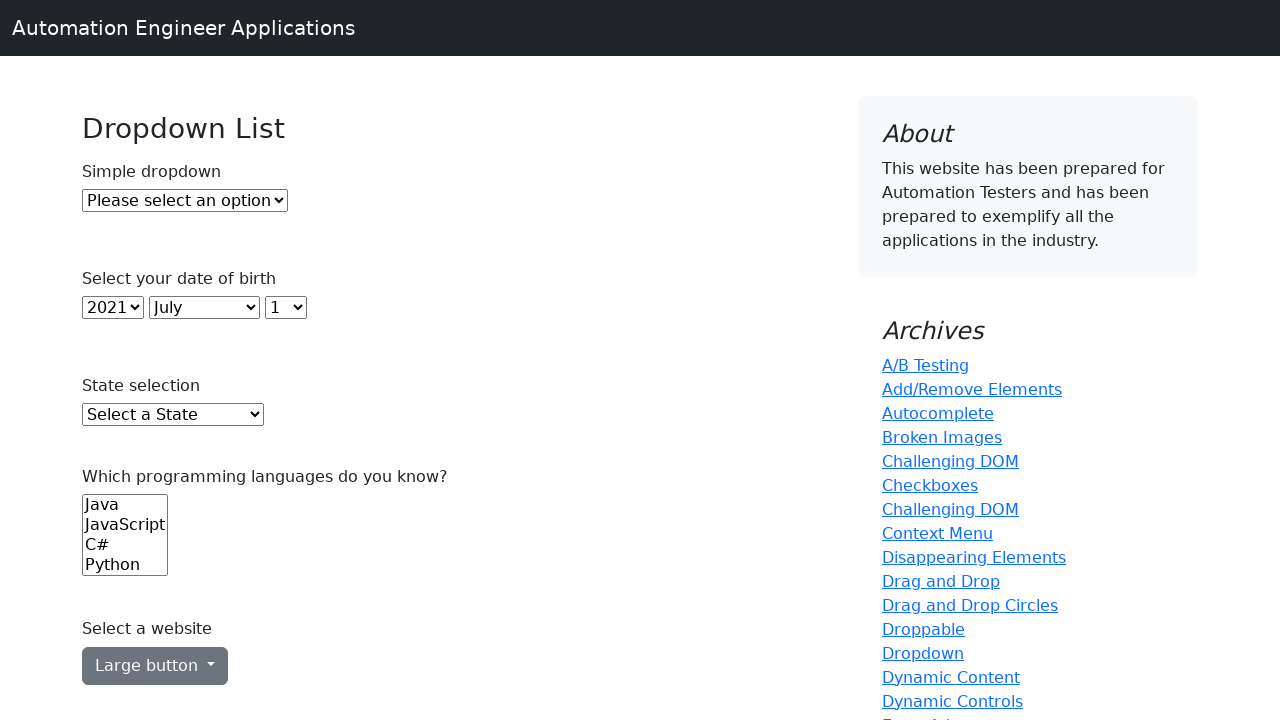

Selected day dropdown by visible text '7' on #day
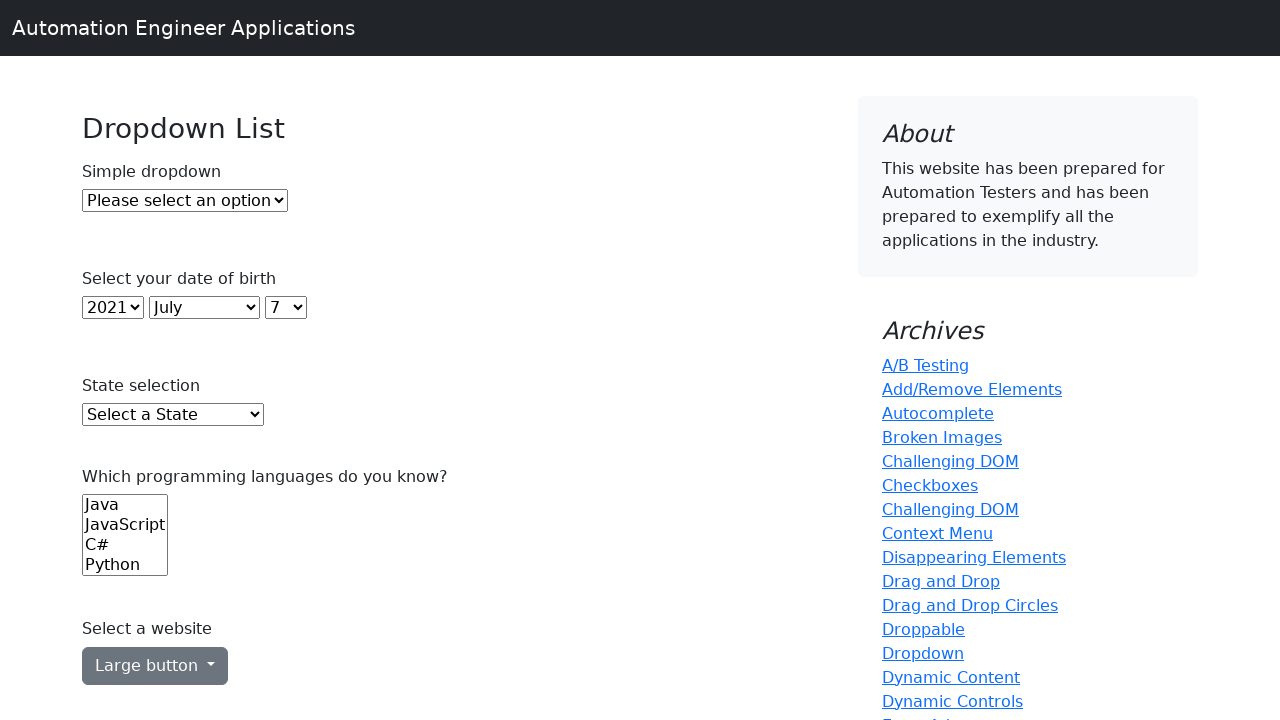

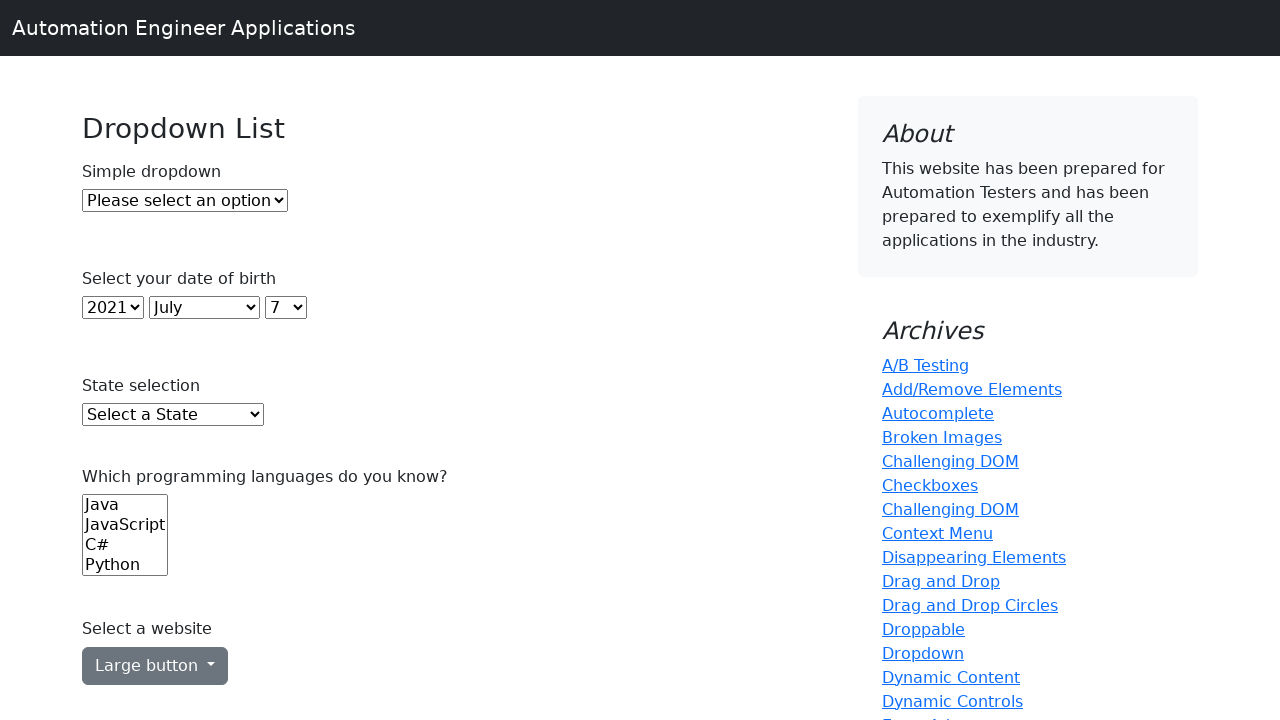